Tests login with invalid username and password and verifies error message

Starting URL: https://the-internet.herokuapp.com/

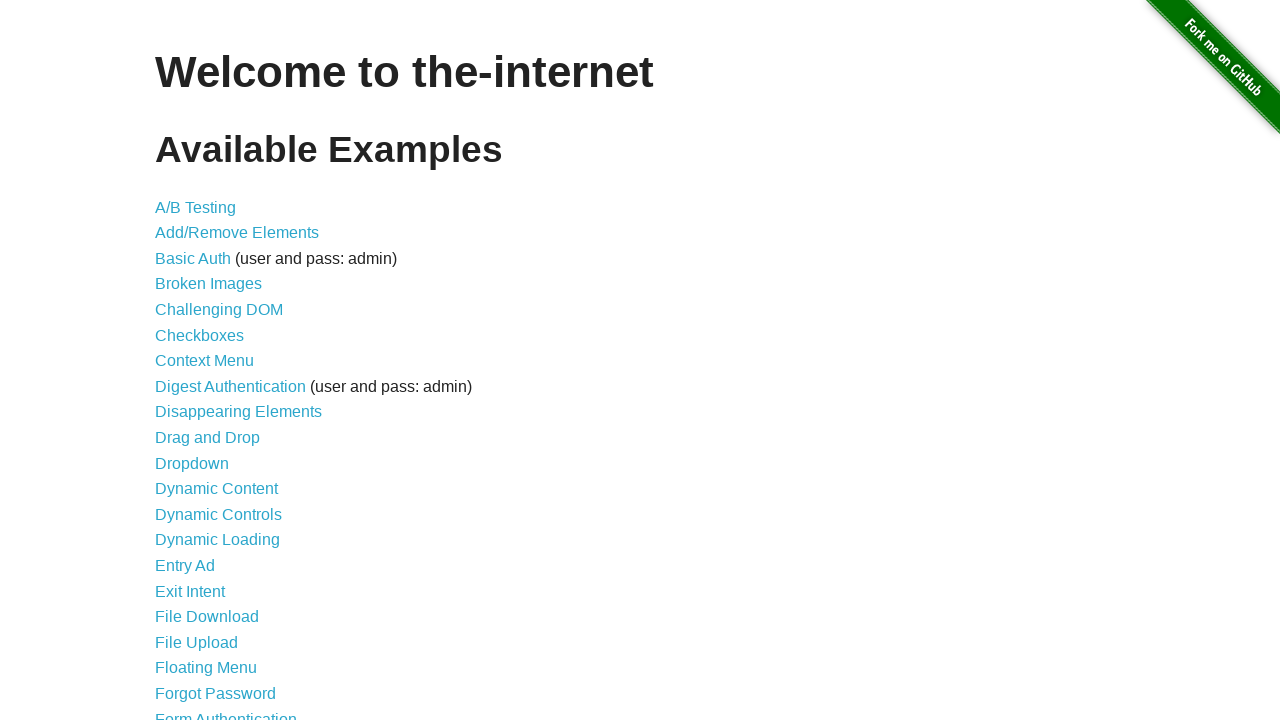

Clicked on Form Authentication link at (226, 712) on text=Form Authentication
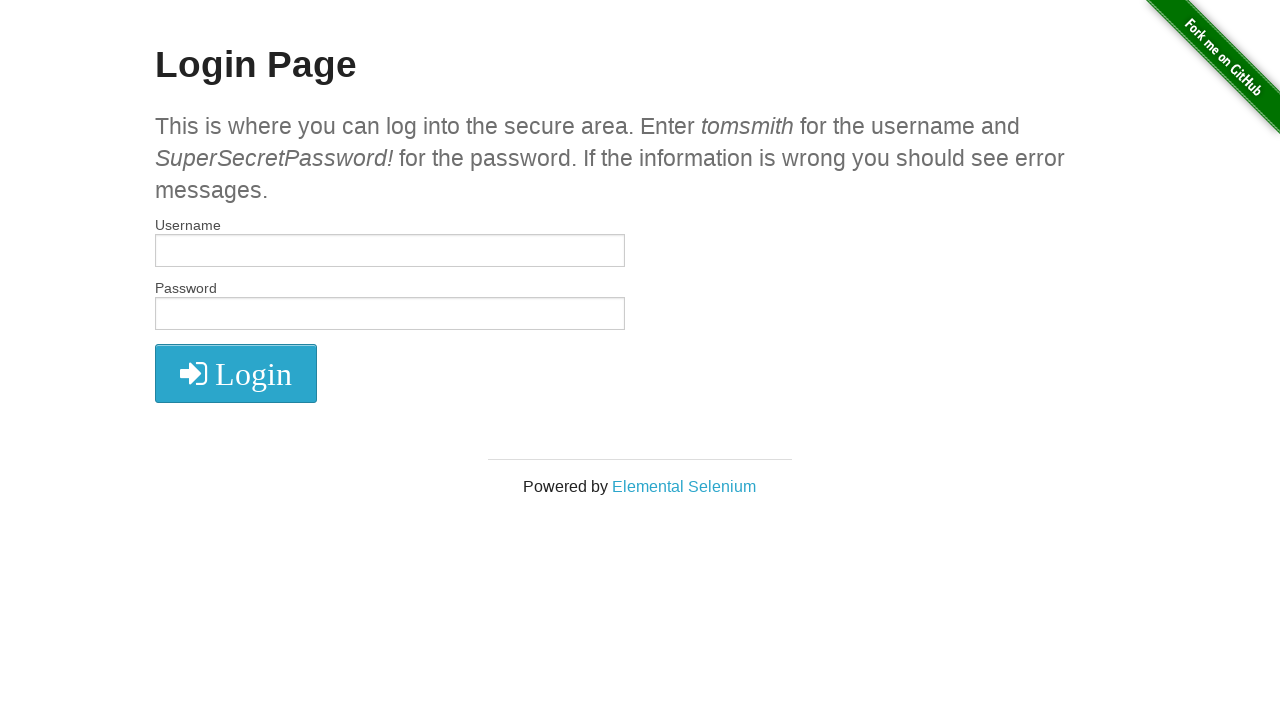

Filled username field with 'Andrei' on #username
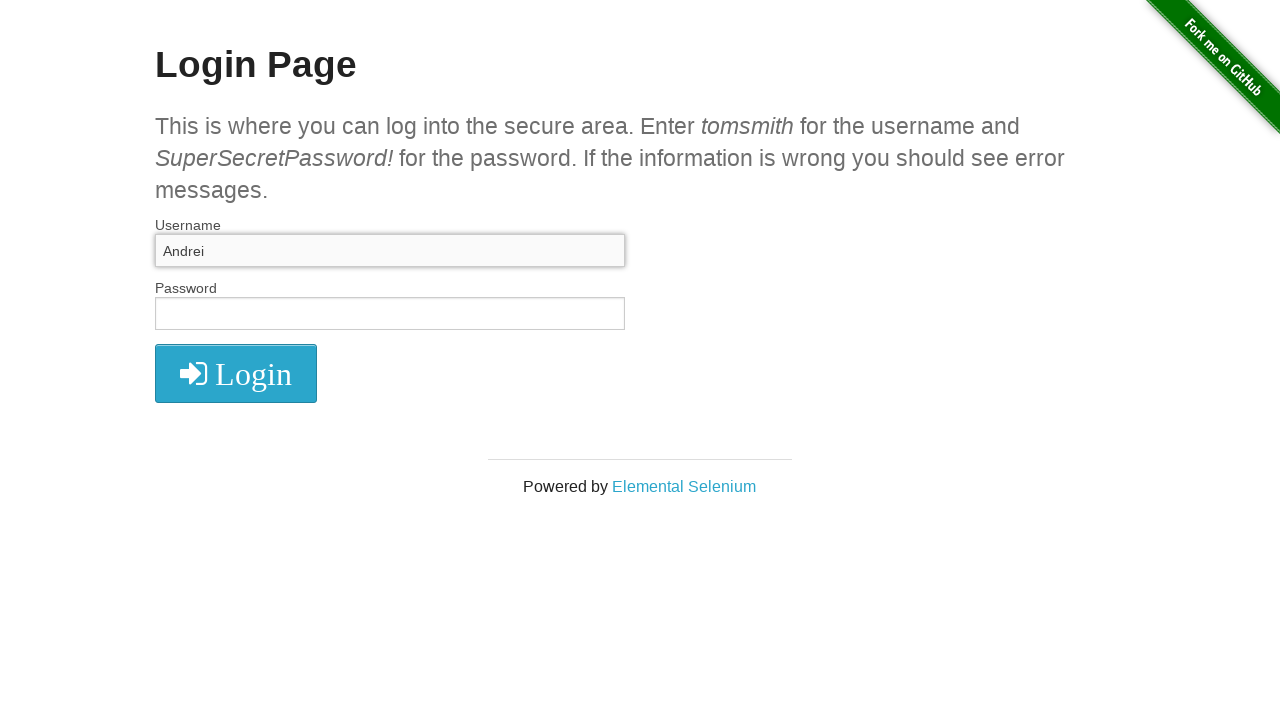

Filled password field with 'Raul' on #password
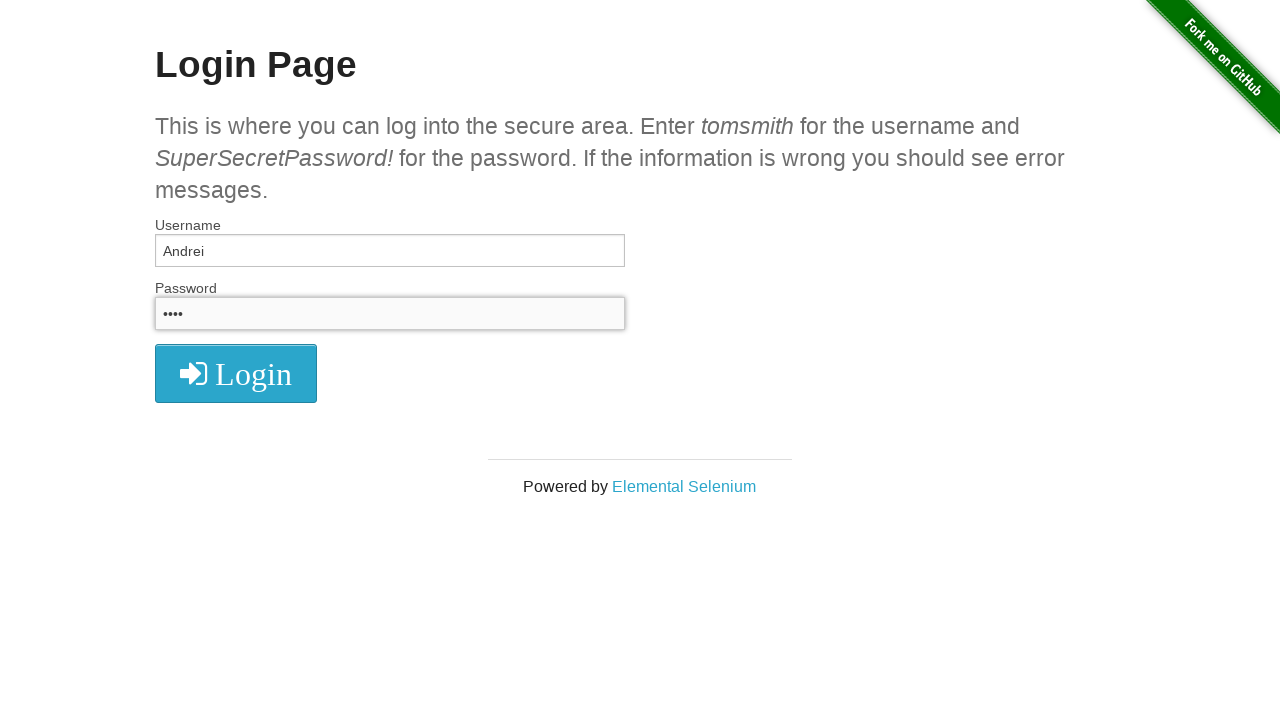

Clicked login button at (236, 373) on .radius
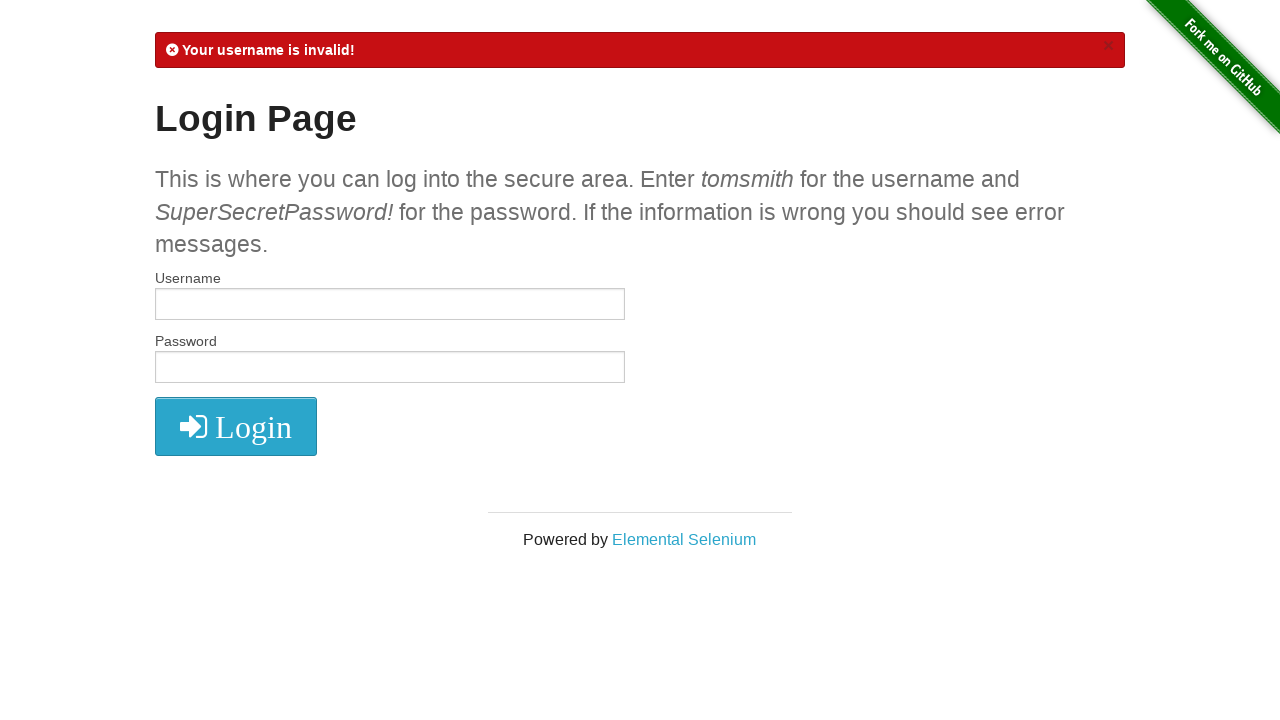

Located error message element
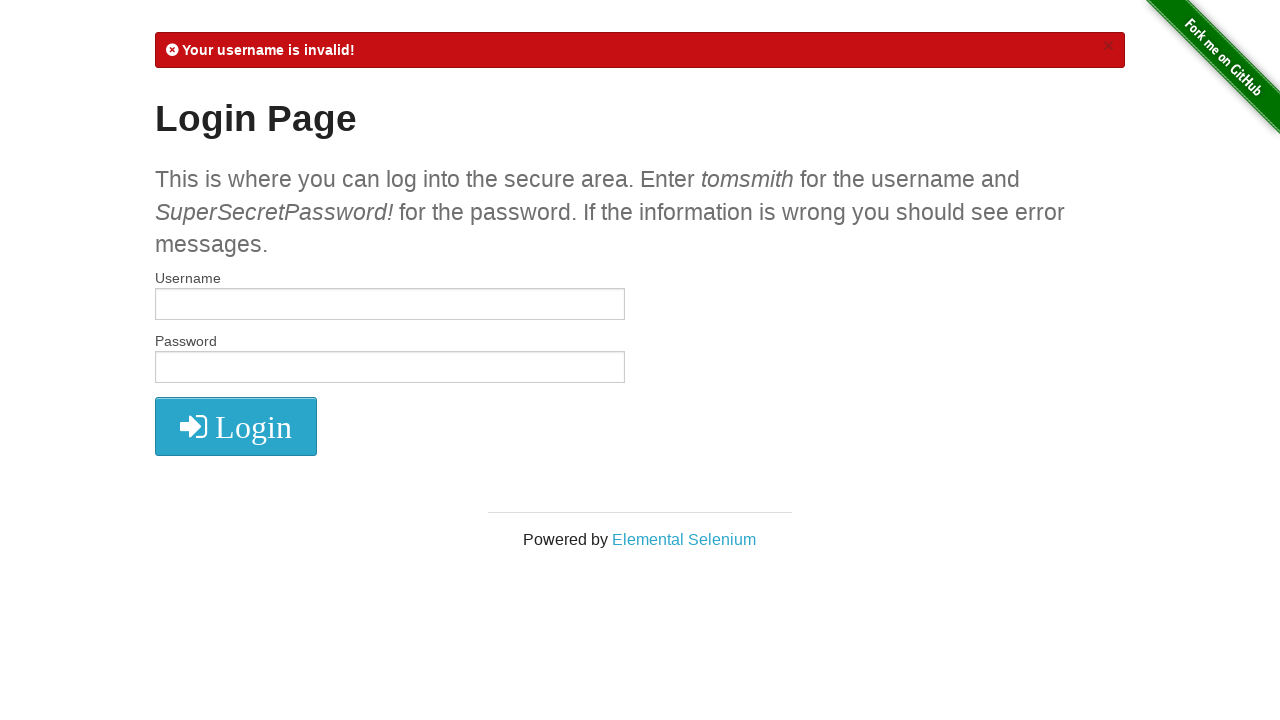

Verified error message contains 'Your username is invalid!'
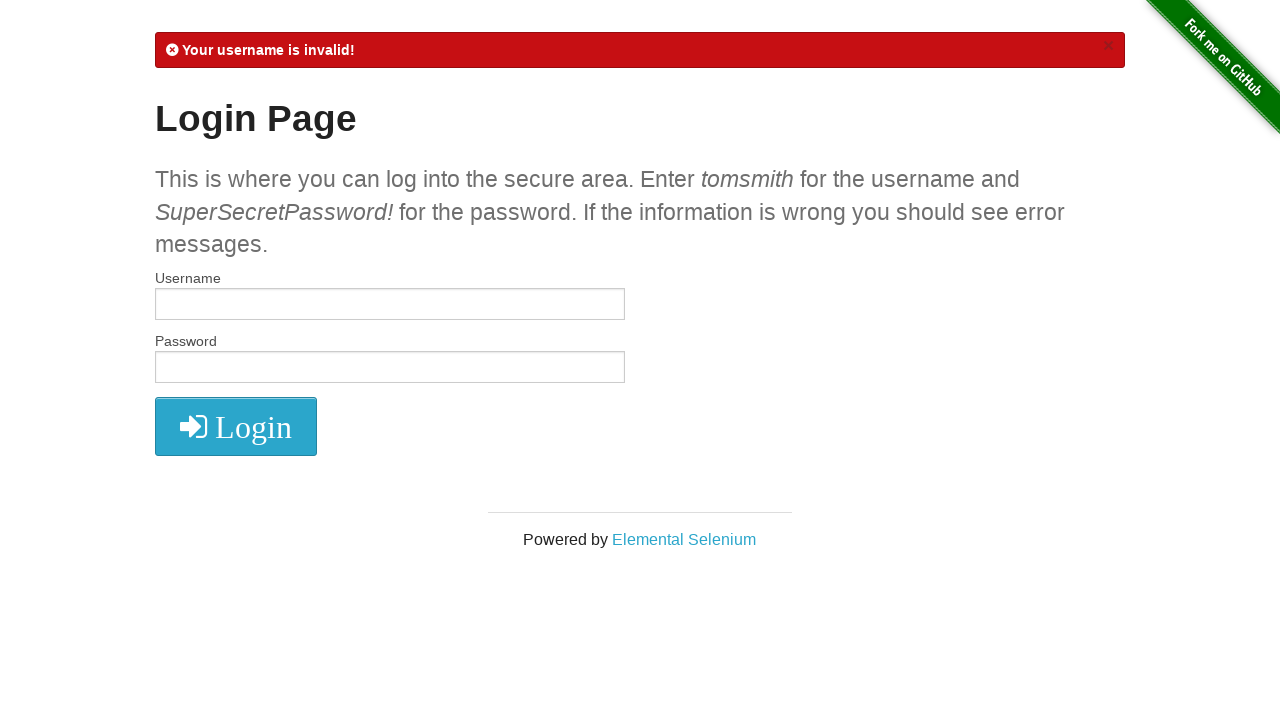

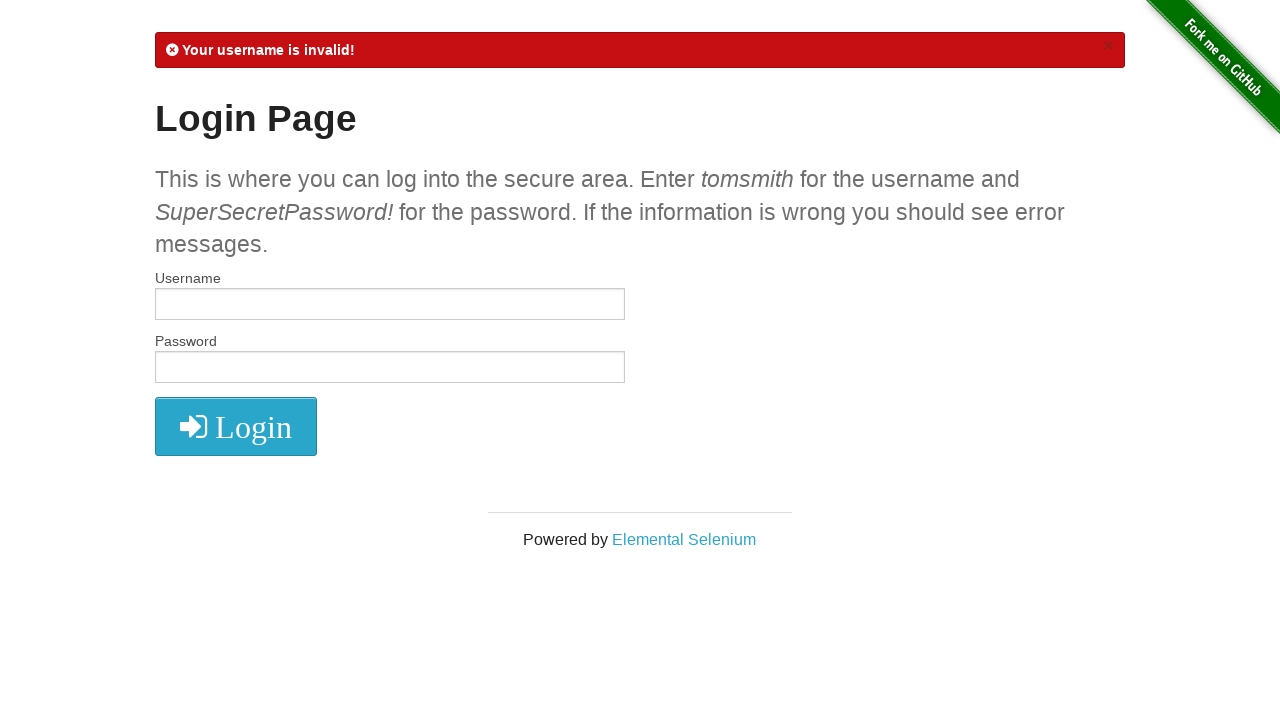